Tests that submitting empty username and password fields displays the error message "Epic sadface: Username is required"

Starting URL: https://www.saucedemo.com

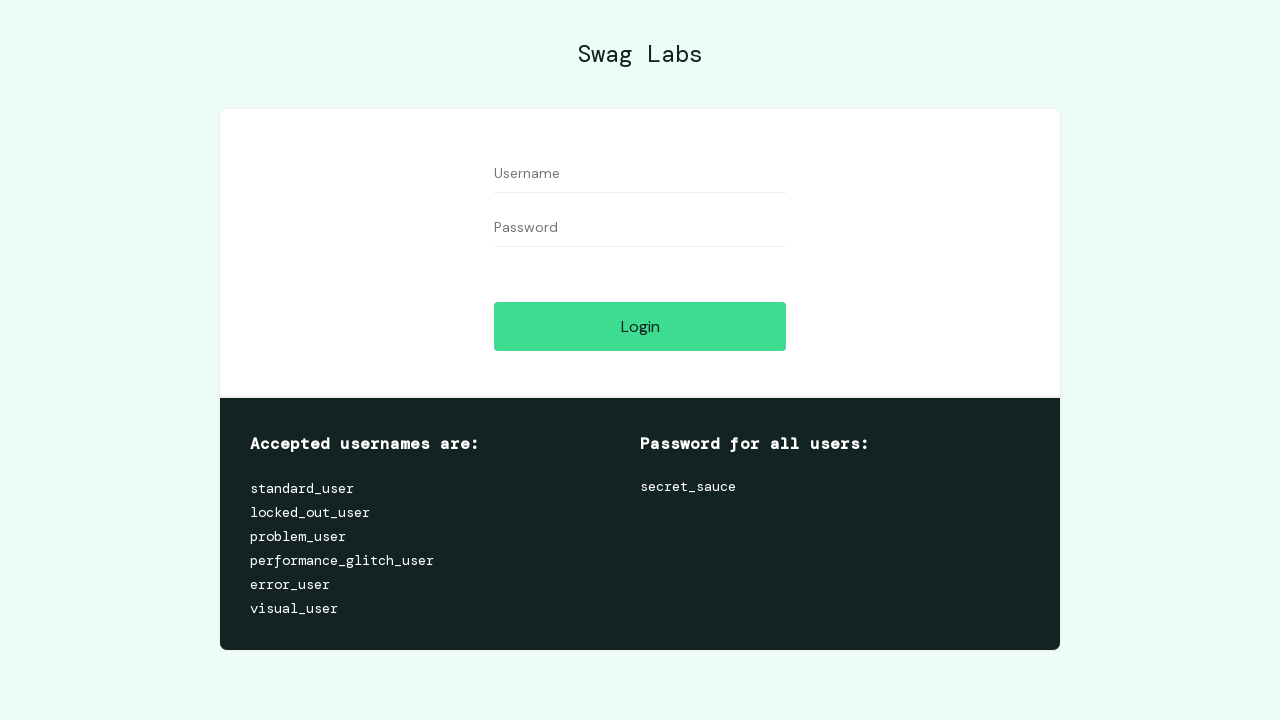

Clicked login button without entering credentials at (640, 326) on [name="login-button"]
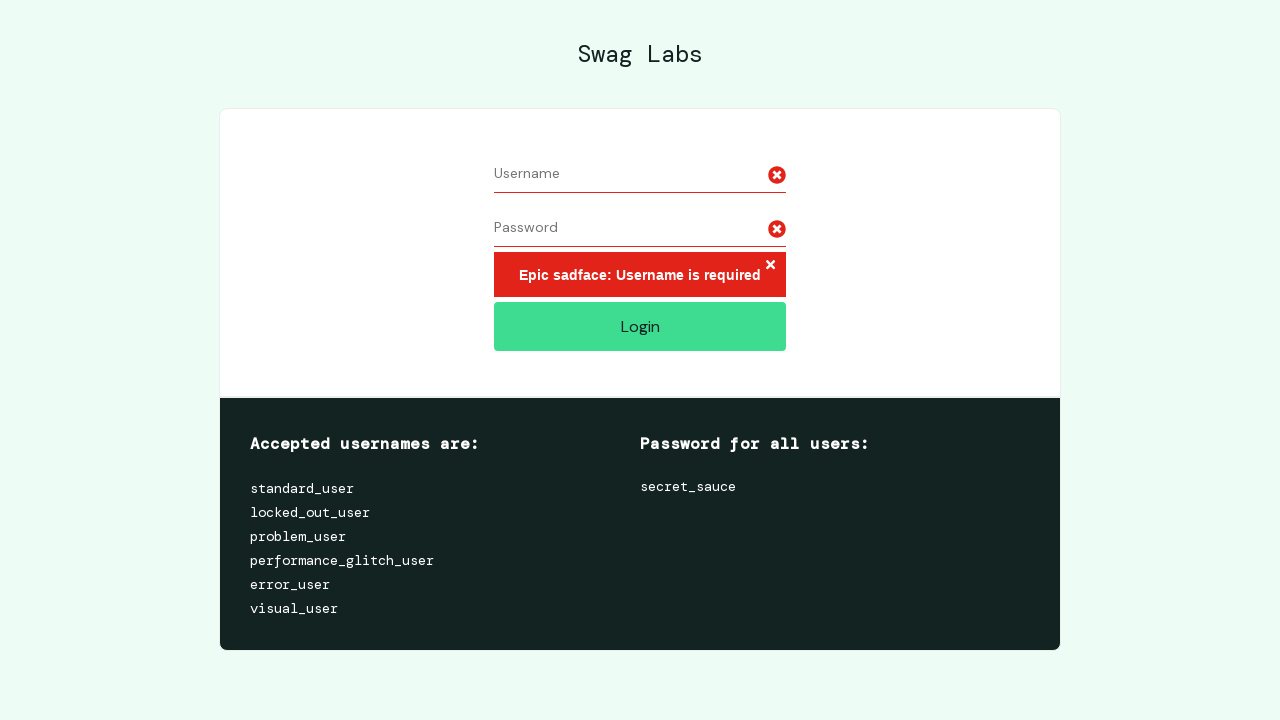

Error message appeared: 'Epic sadface: Username is required'
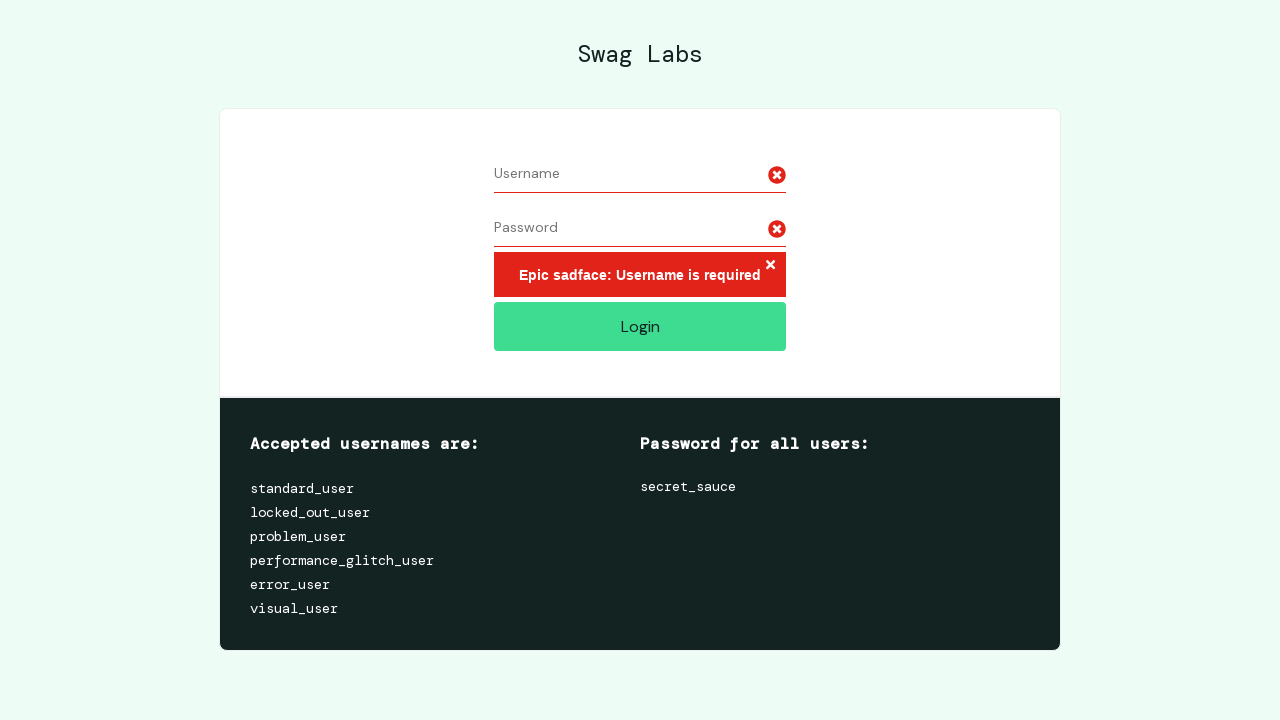

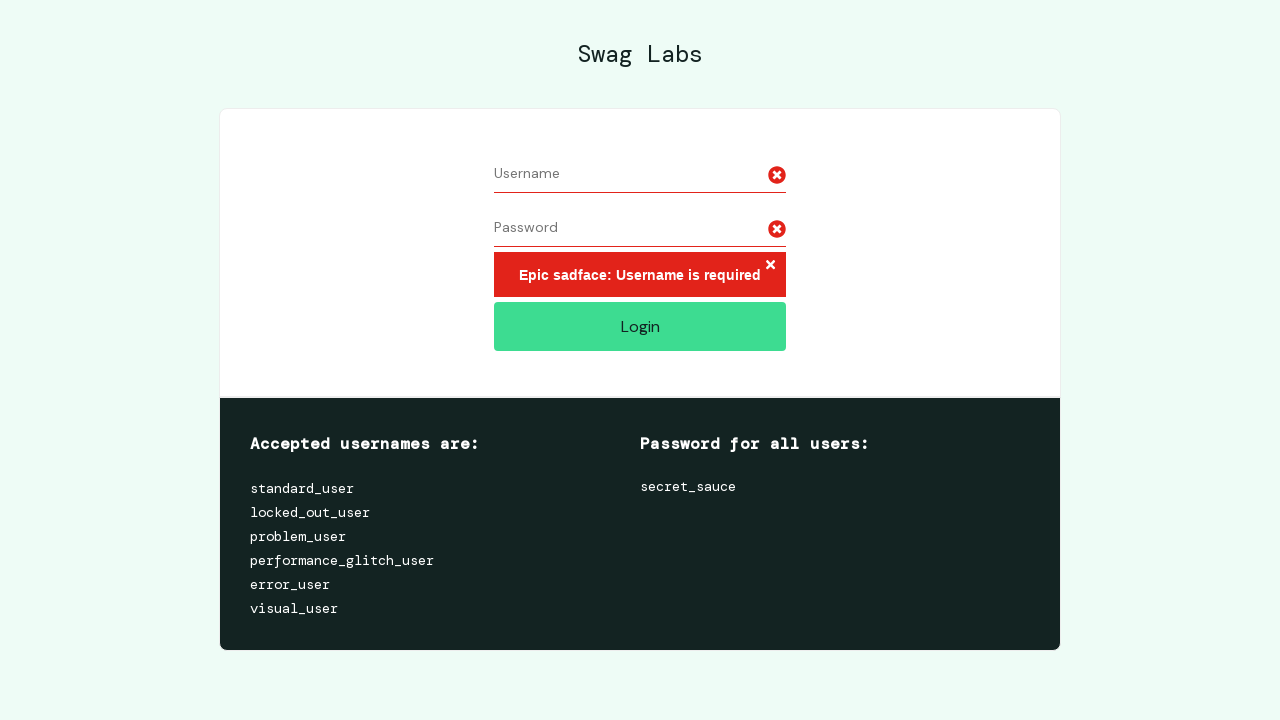